Tests autocomplete dropdown functionality by typing a partial country name and selecting a matching option from the suggestions

Starting URL: https://rahulshettyacademy.com/dropdownsPractise/

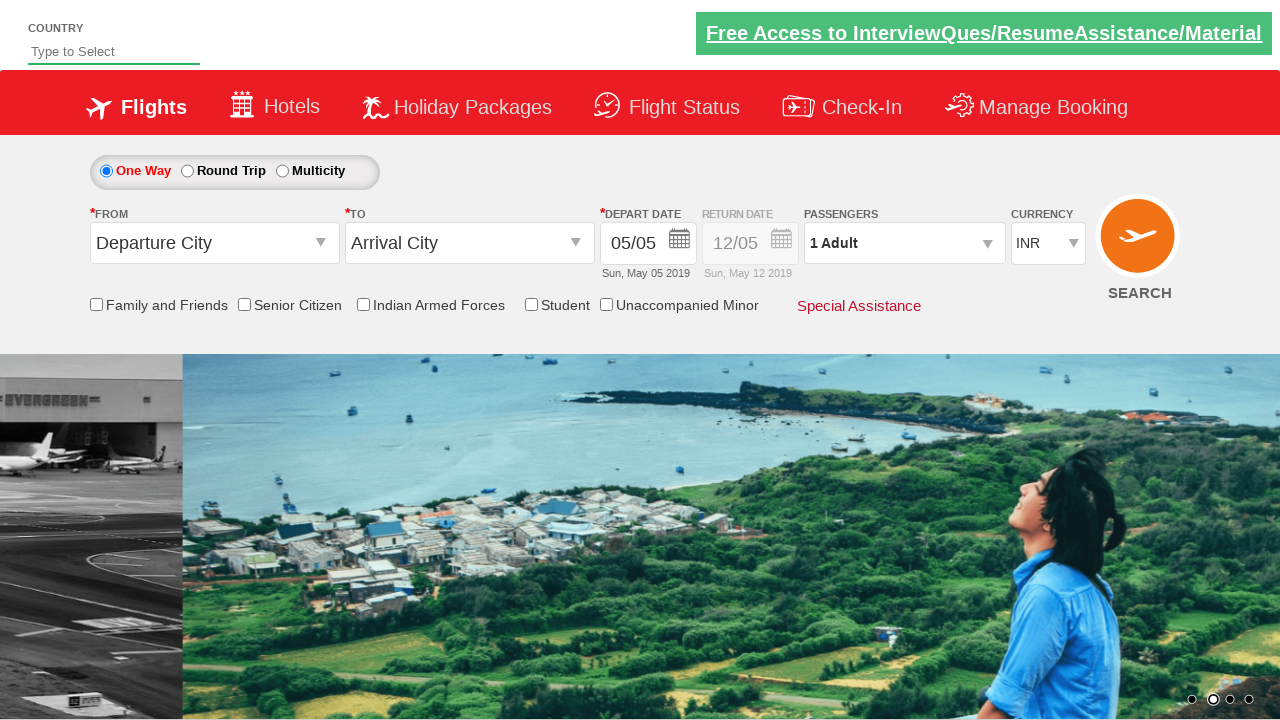

Typed 'Ind' into autosuggest field to trigger autocomplete dropdown on #autosuggest
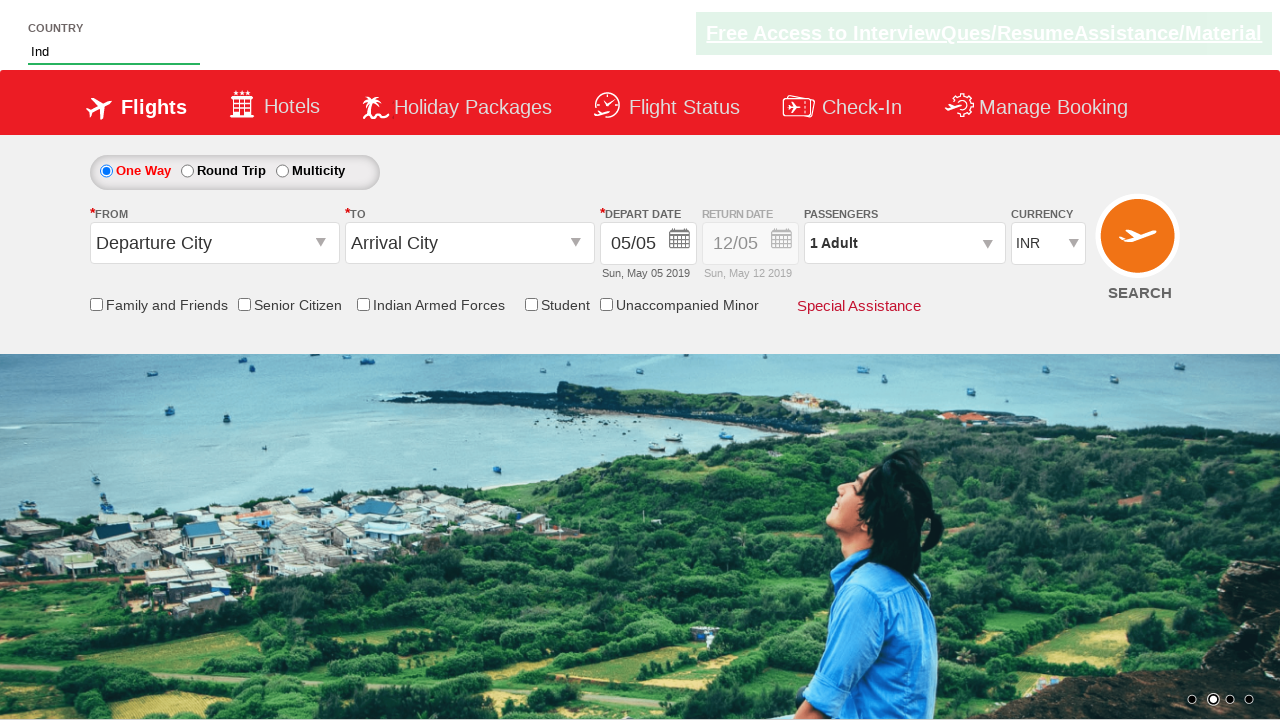

Autocomplete suggestion dropdown appeared with matching options
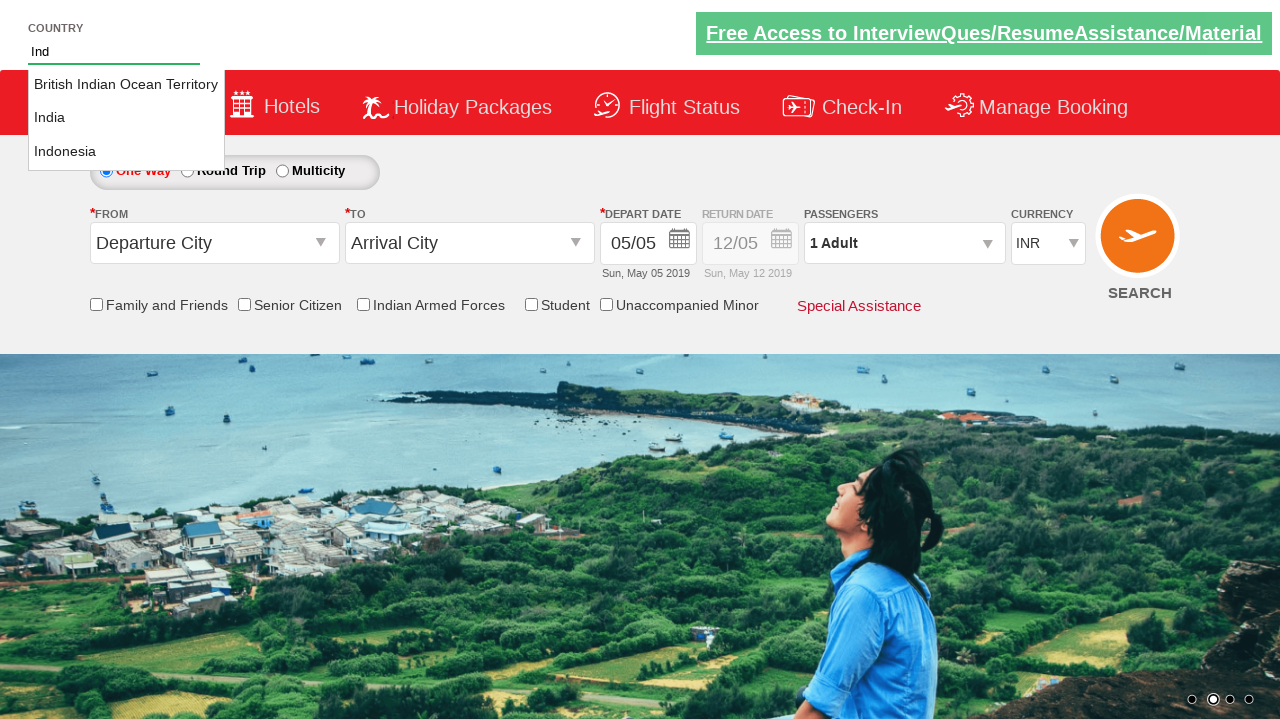

Selected 'India' from the autocomplete suggestions at (126, 118) on xpath=//a[@class='ui-corner-all' and text()='India']
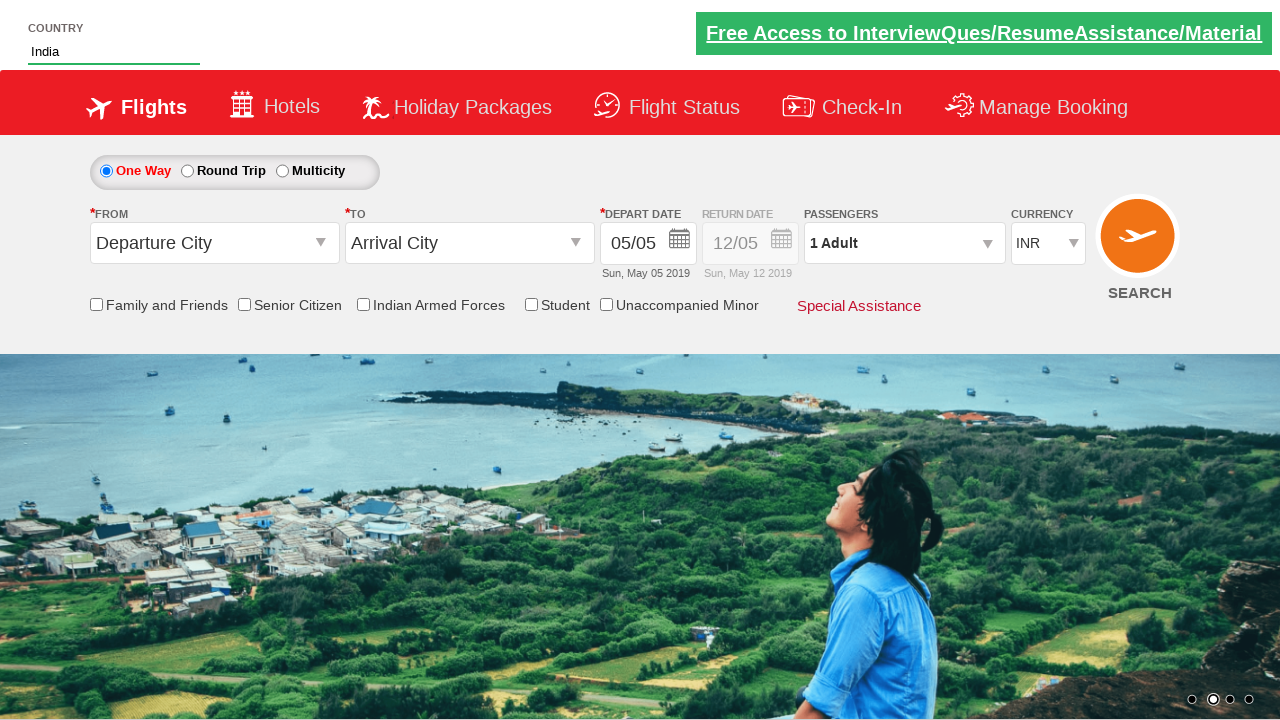

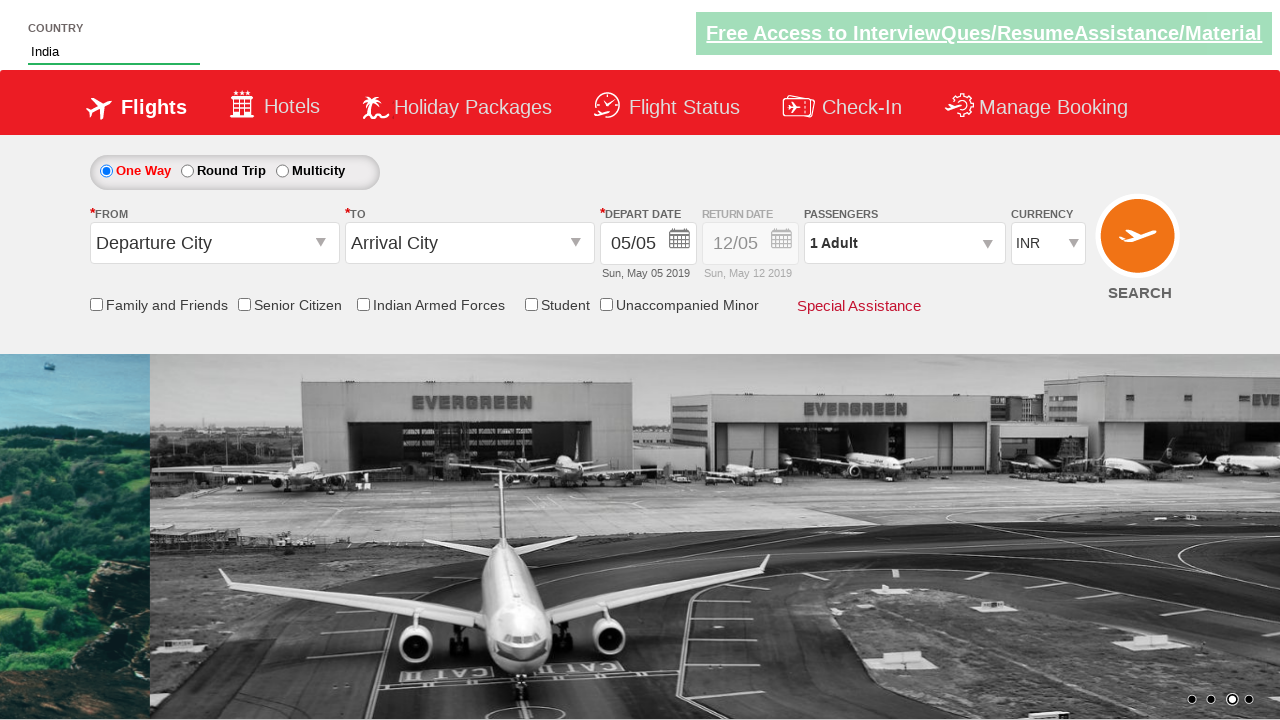